Tests drag and drop functionality by dragging an element with id "drag7" and dropping it onto a target element with id "div2"

Starting URL: https://grotechminds.com/drag-and-drop/

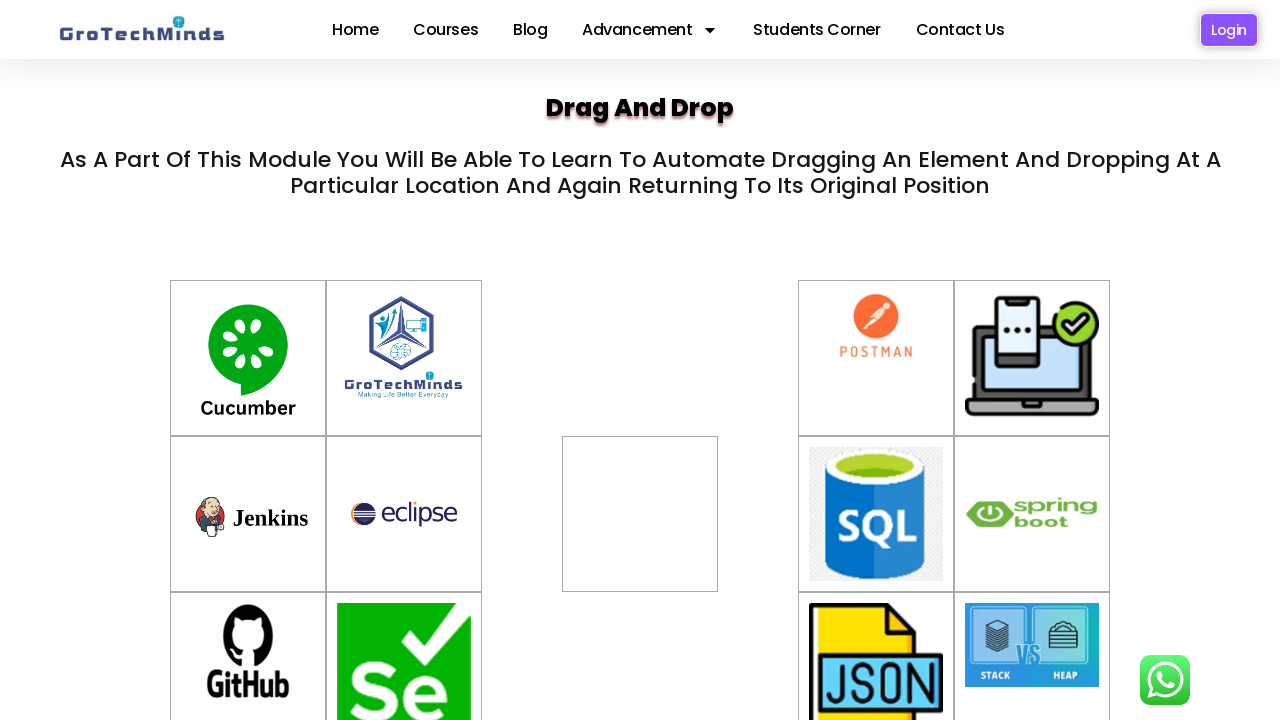

Waited for drag element with id 'drag7' to be present
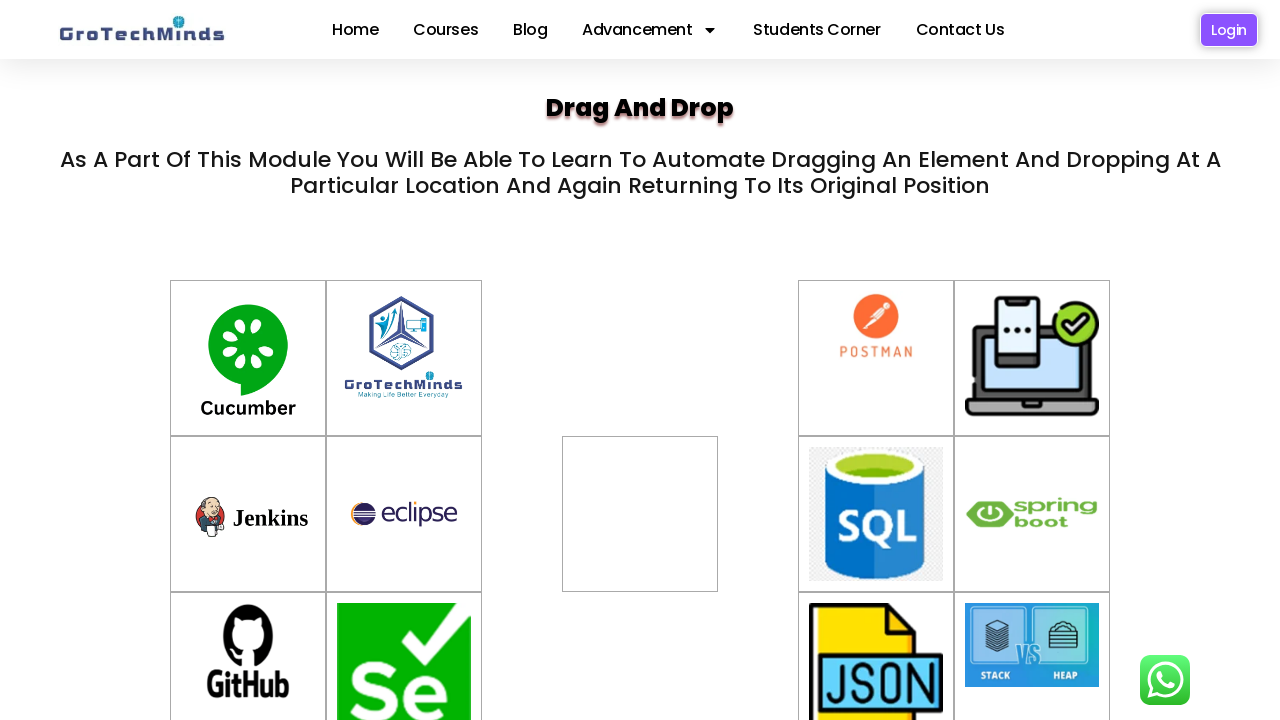

Waited for drop target element with id 'div2' to be present
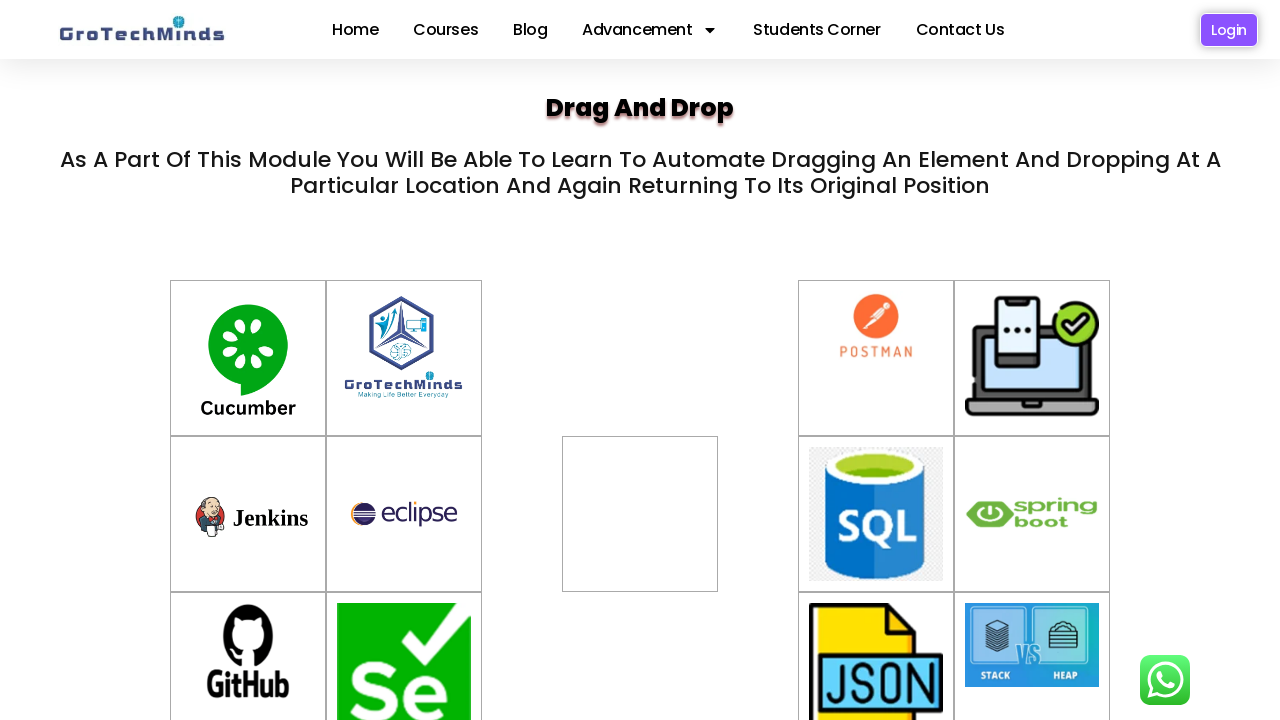

Located drag element with id 'drag7'
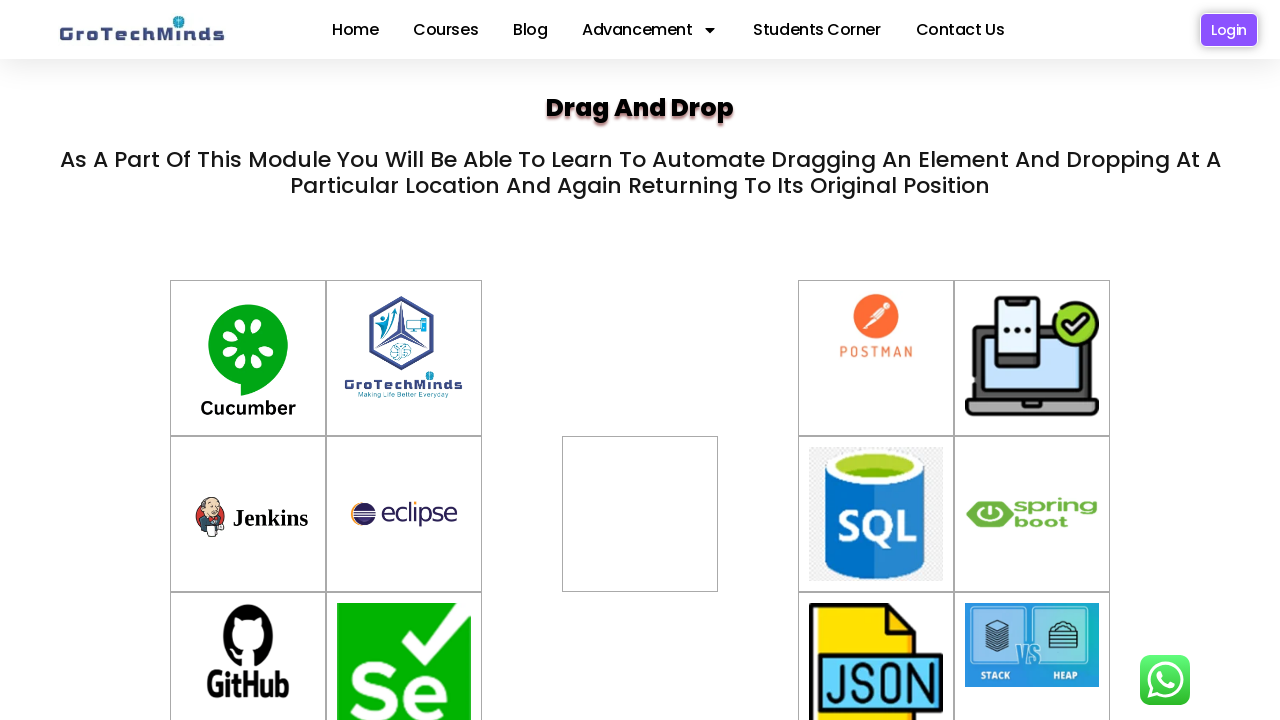

Located drop target element with id 'div2'
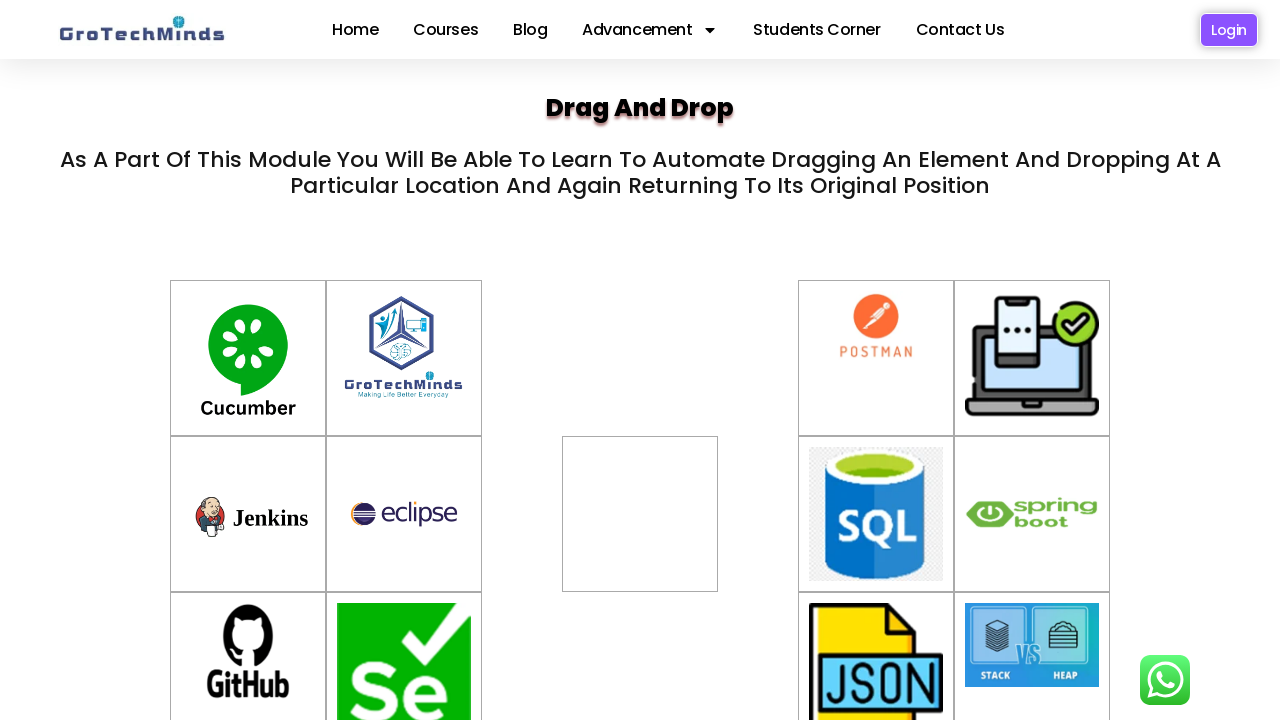

Dragged element 'drag7' and dropped it onto target 'div2' at (640, 514)
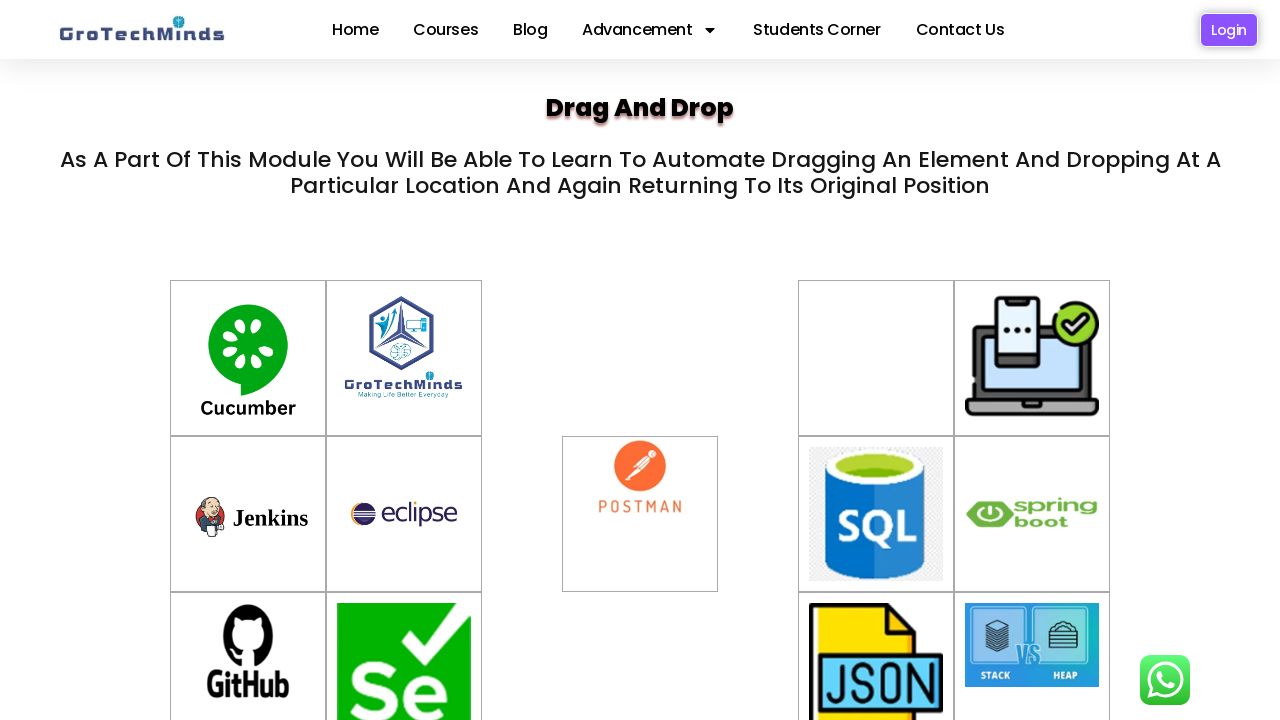

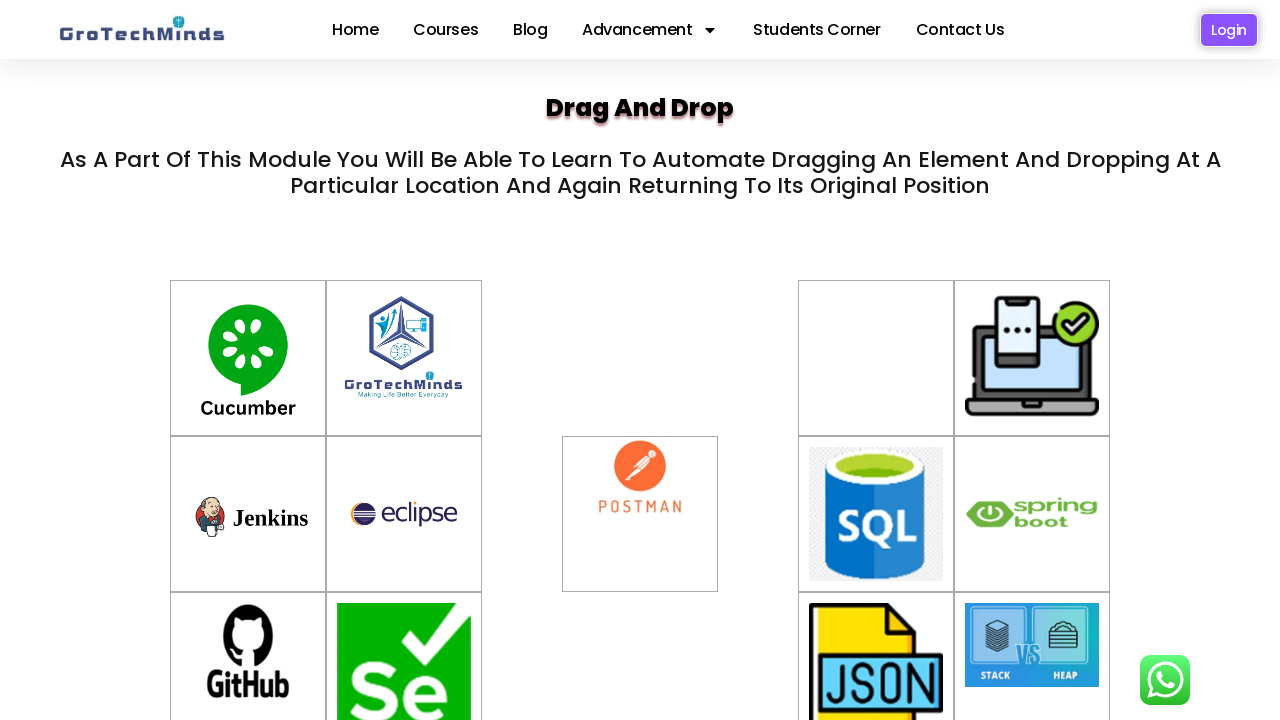